Tests filtering to display only active (incomplete) items using the Active link

Starting URL: https://demo.playwright.dev/todomvc

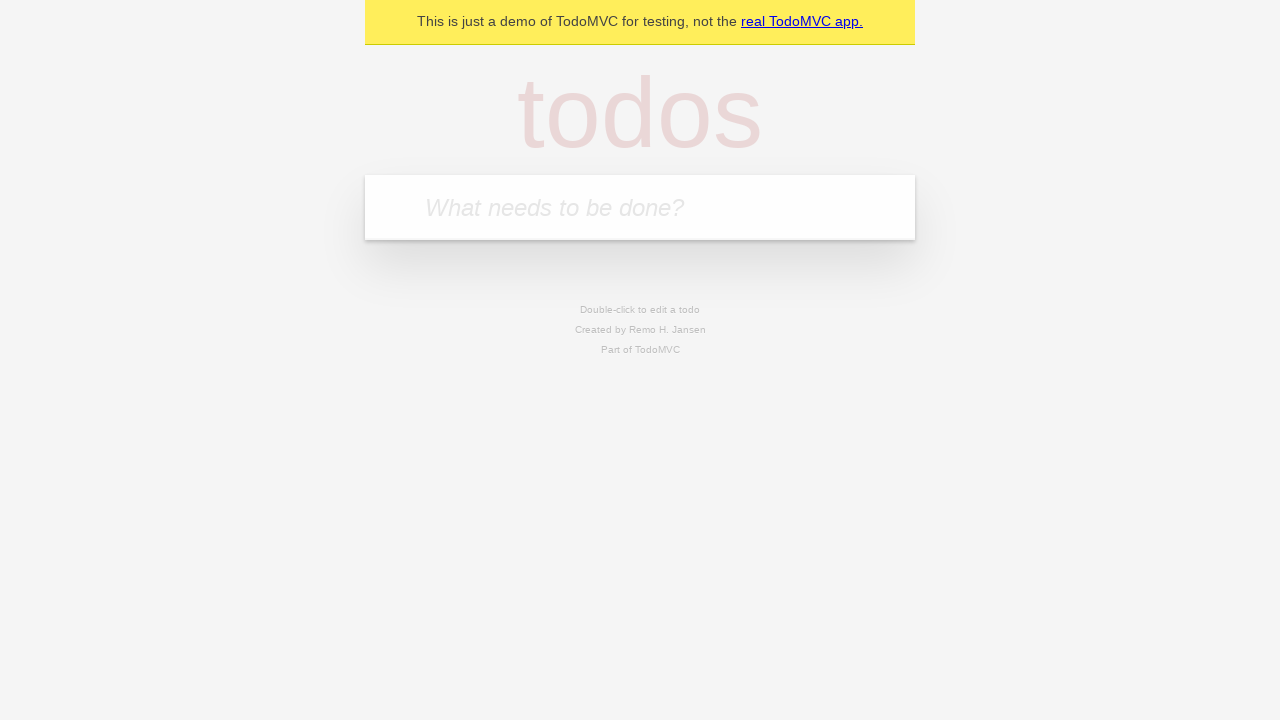

Navigated to TodoMVC demo application
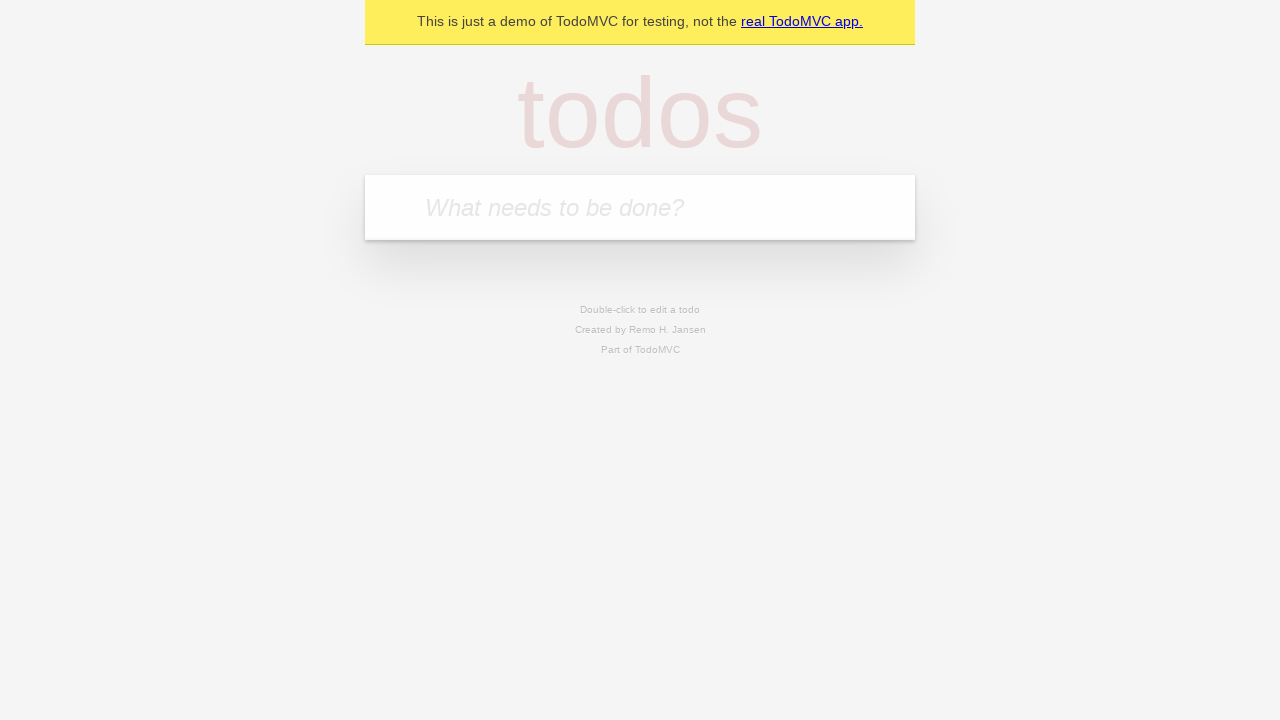

Filled todo input with 'buy some cheese' on internal:attr=[placeholder="What needs to be done?"i]
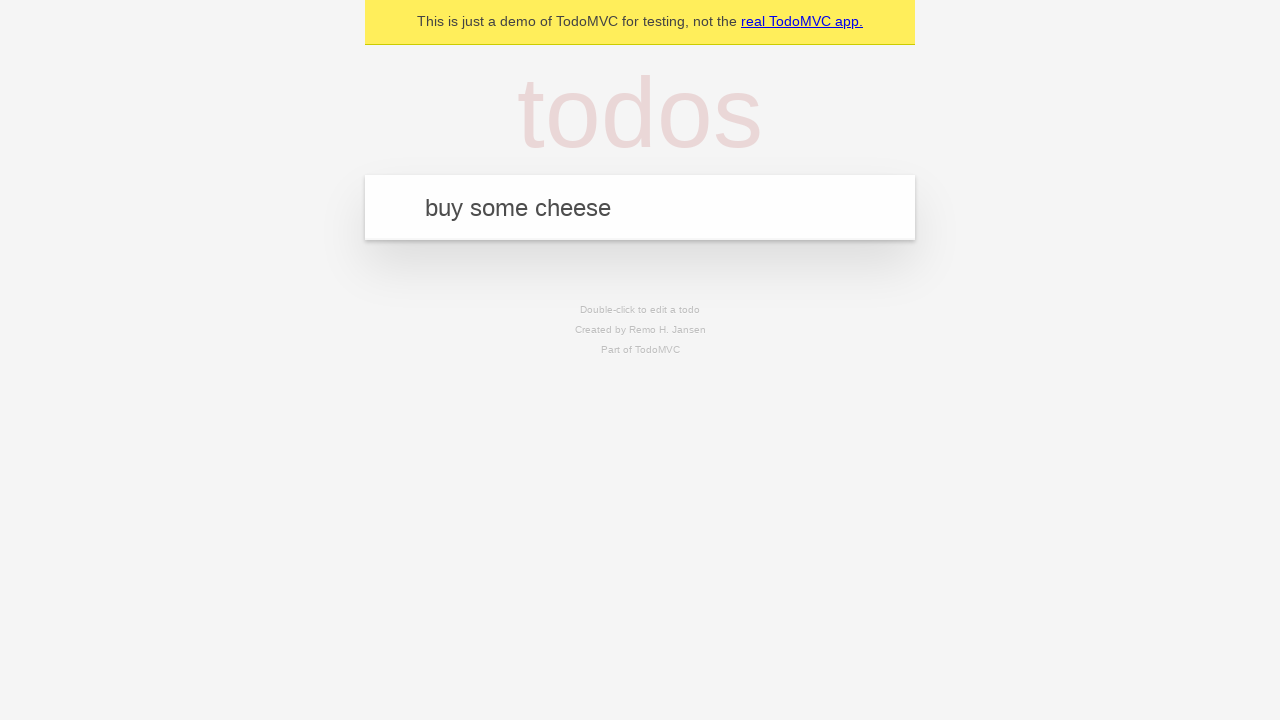

Pressed Enter to add first todo 'buy some cheese' on internal:attr=[placeholder="What needs to be done?"i]
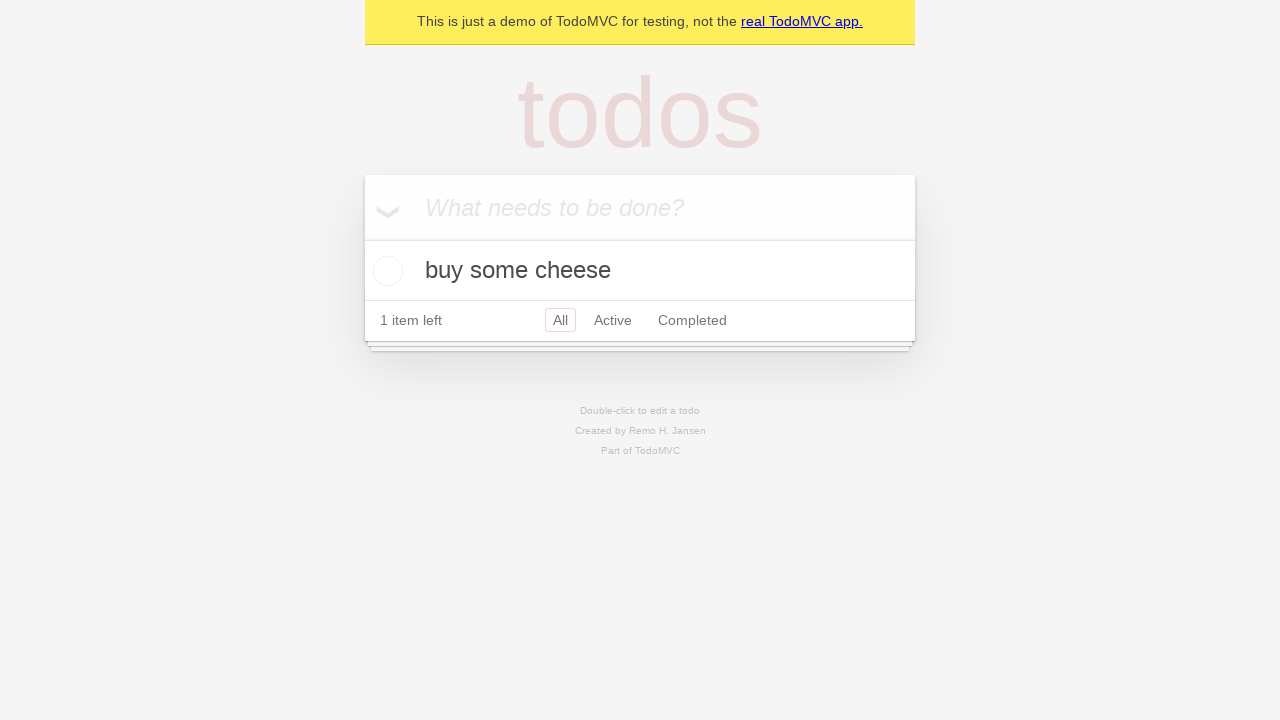

Filled todo input with 'feed the cat' on internal:attr=[placeholder="What needs to be done?"i]
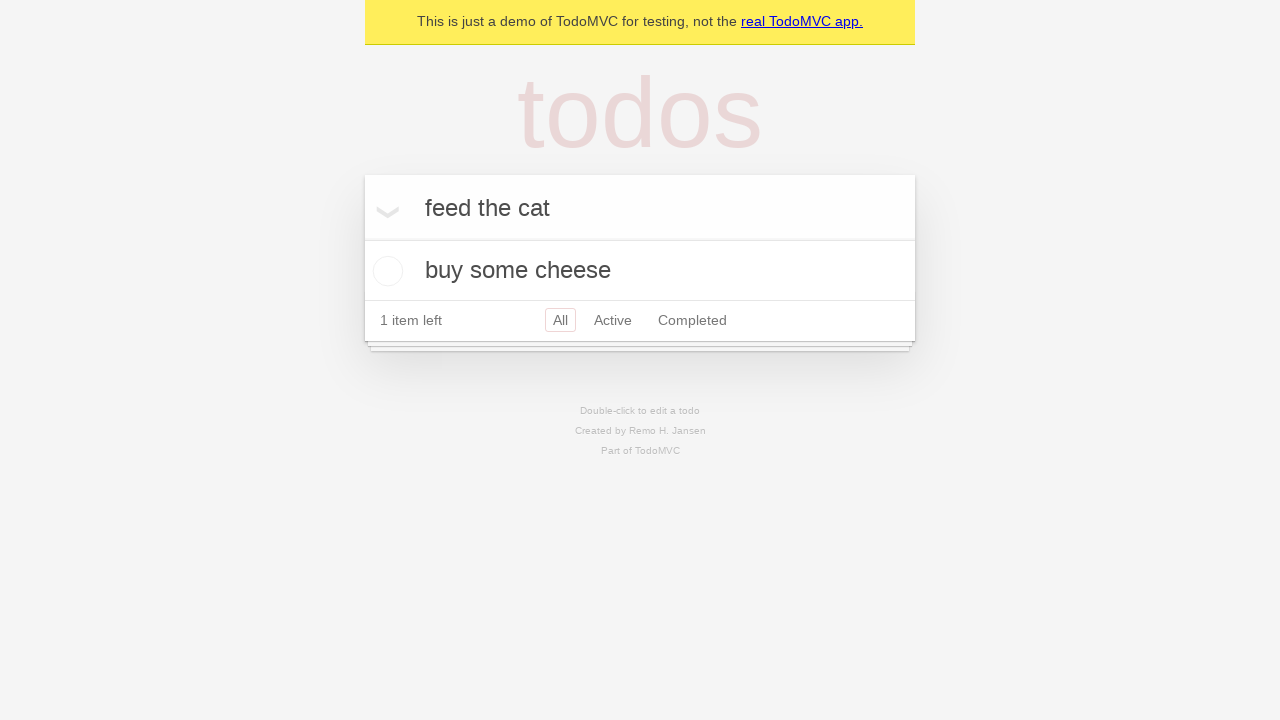

Pressed Enter to add second todo 'feed the cat' on internal:attr=[placeholder="What needs to be done?"i]
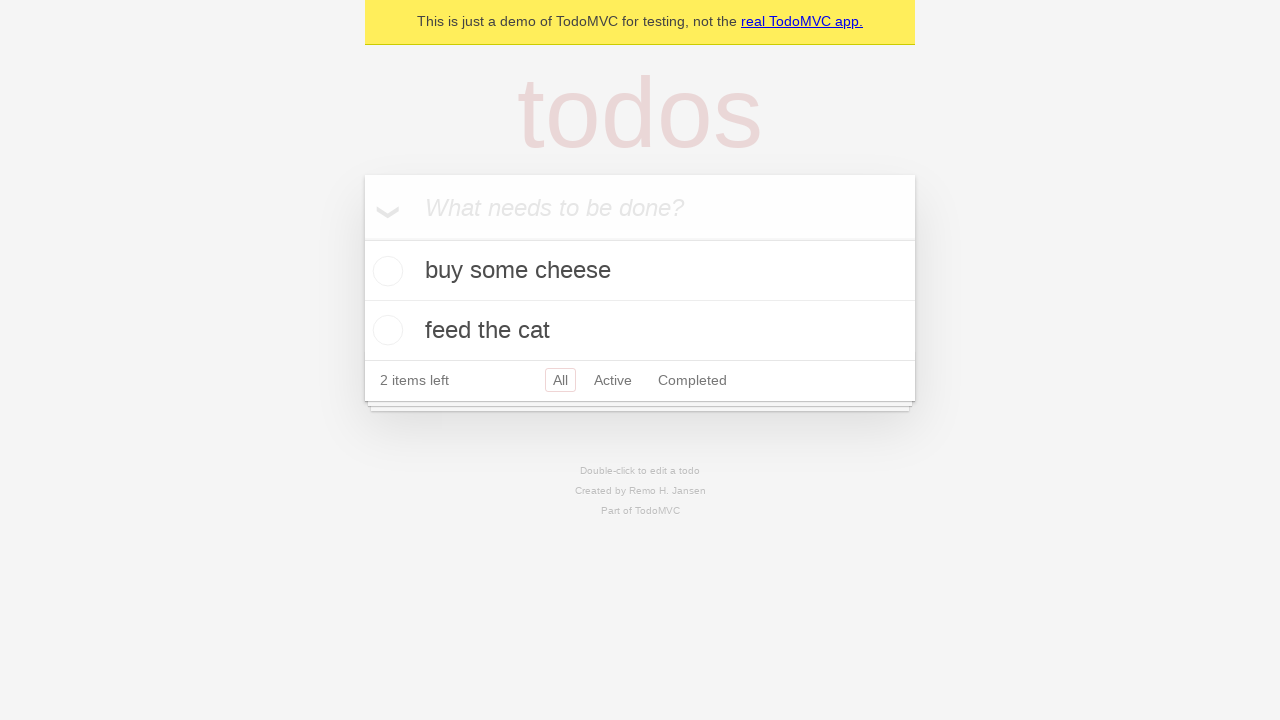

Filled todo input with 'book a doctors appointment' on internal:attr=[placeholder="What needs to be done?"i]
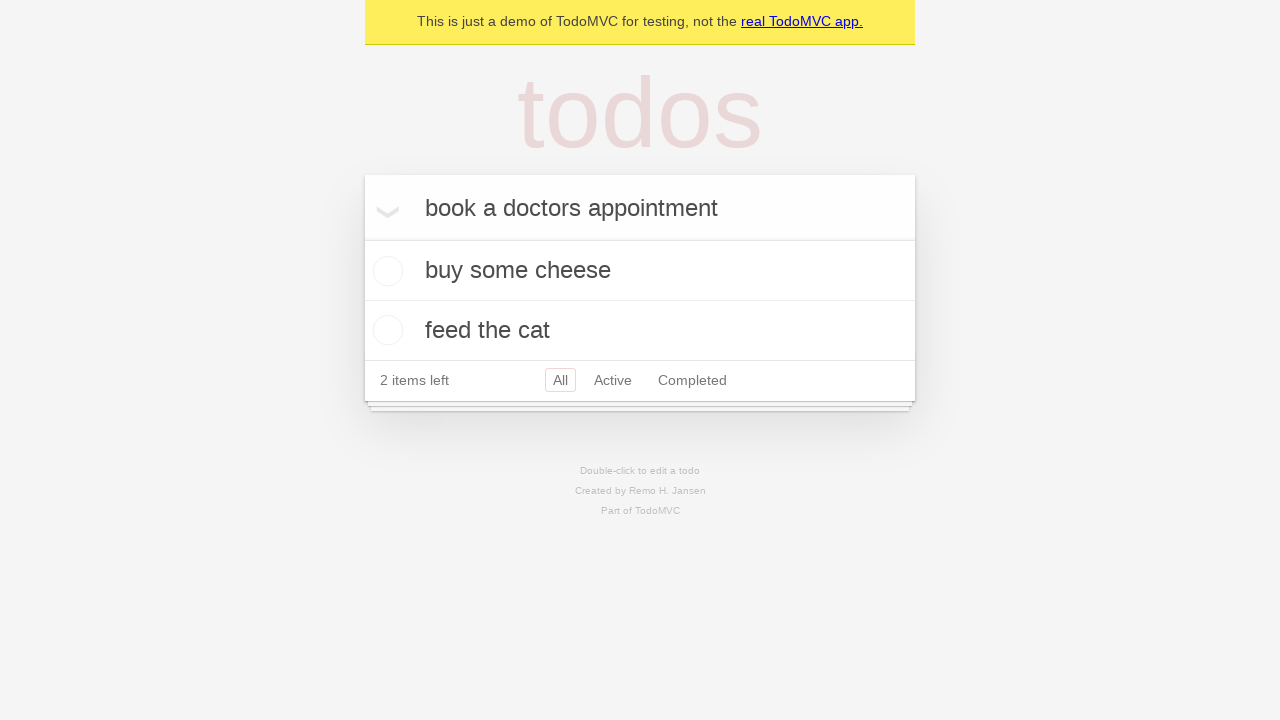

Pressed Enter to add third todo 'book a doctors appointment' on internal:attr=[placeholder="What needs to be done?"i]
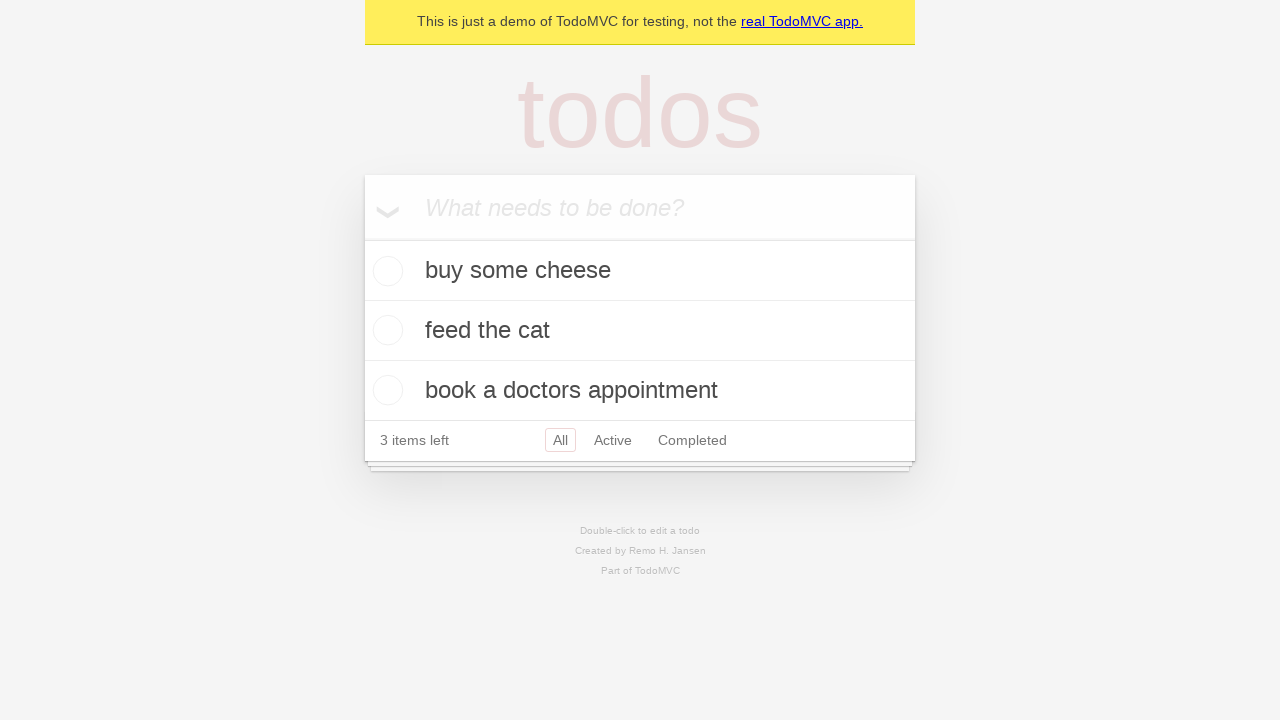

Checked the second todo item 'feed the cat' to mark it as complete at (385, 330) on internal:testid=[data-testid="todo-item"s] >> nth=1 >> internal:role=checkbox
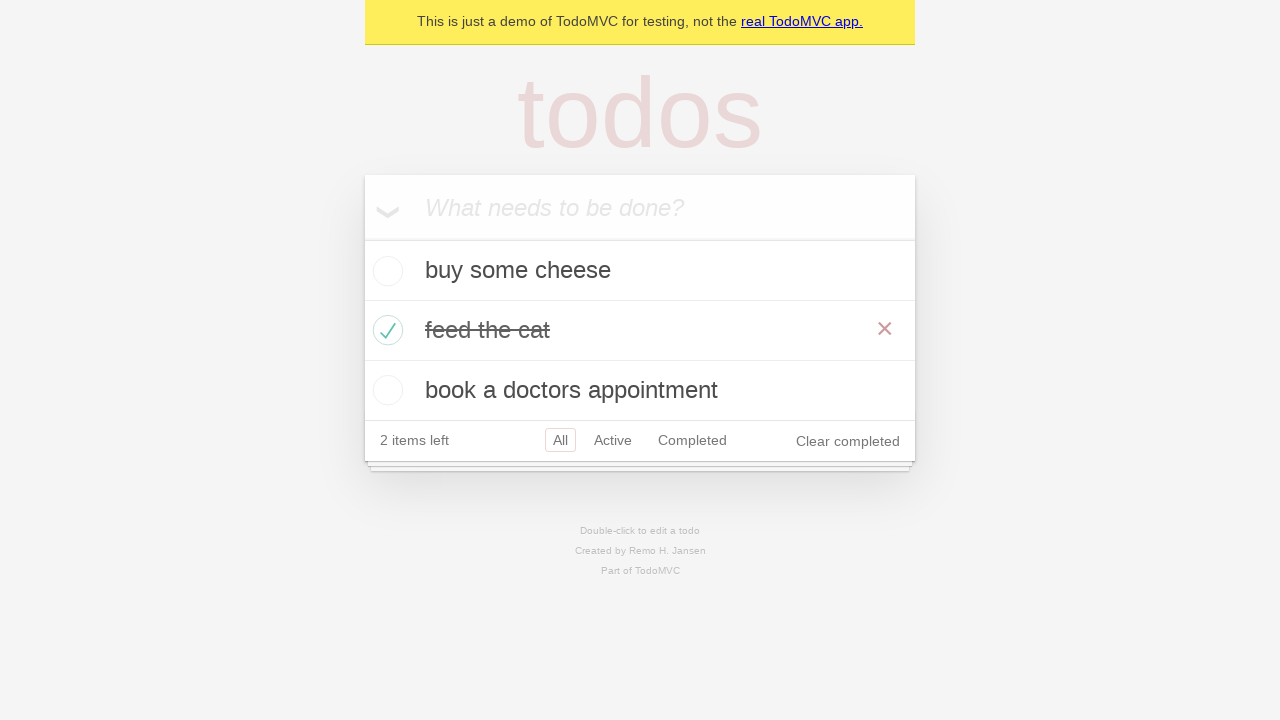

Clicked Active filter to display only incomplete items at (613, 440) on internal:role=link[name="Active"i]
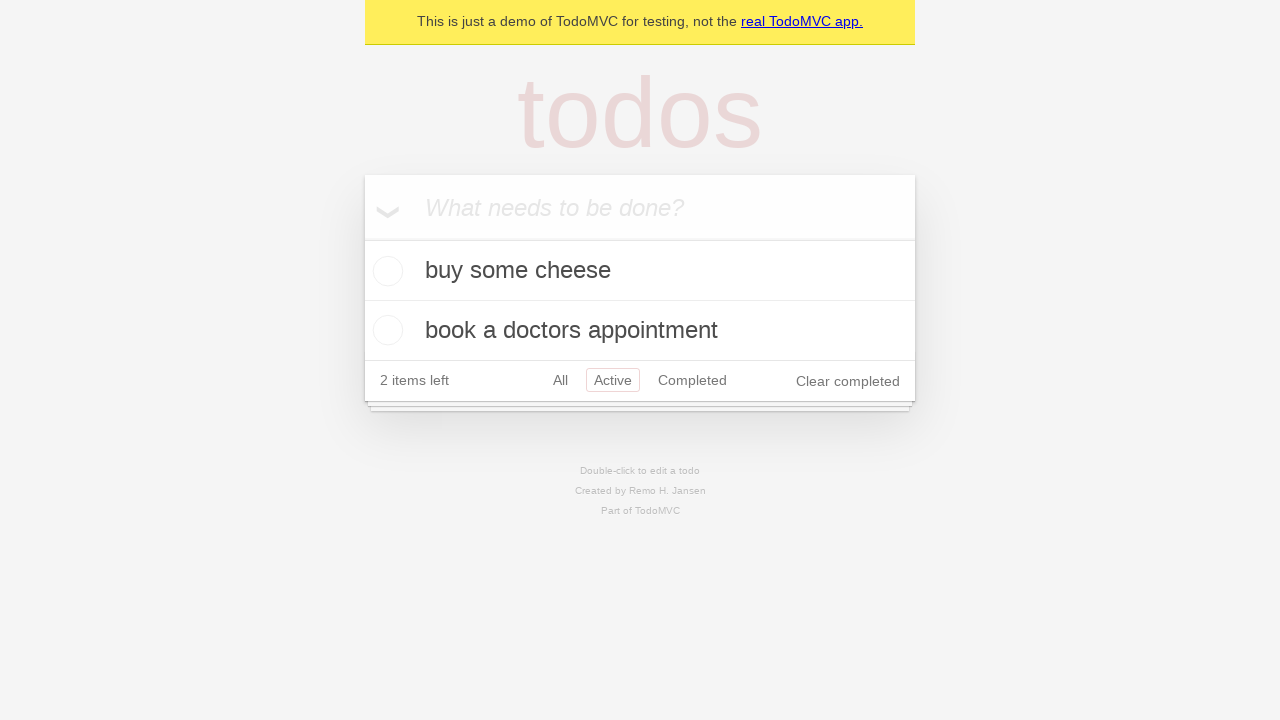

Filtered view loaded showing only active (incomplete) todos
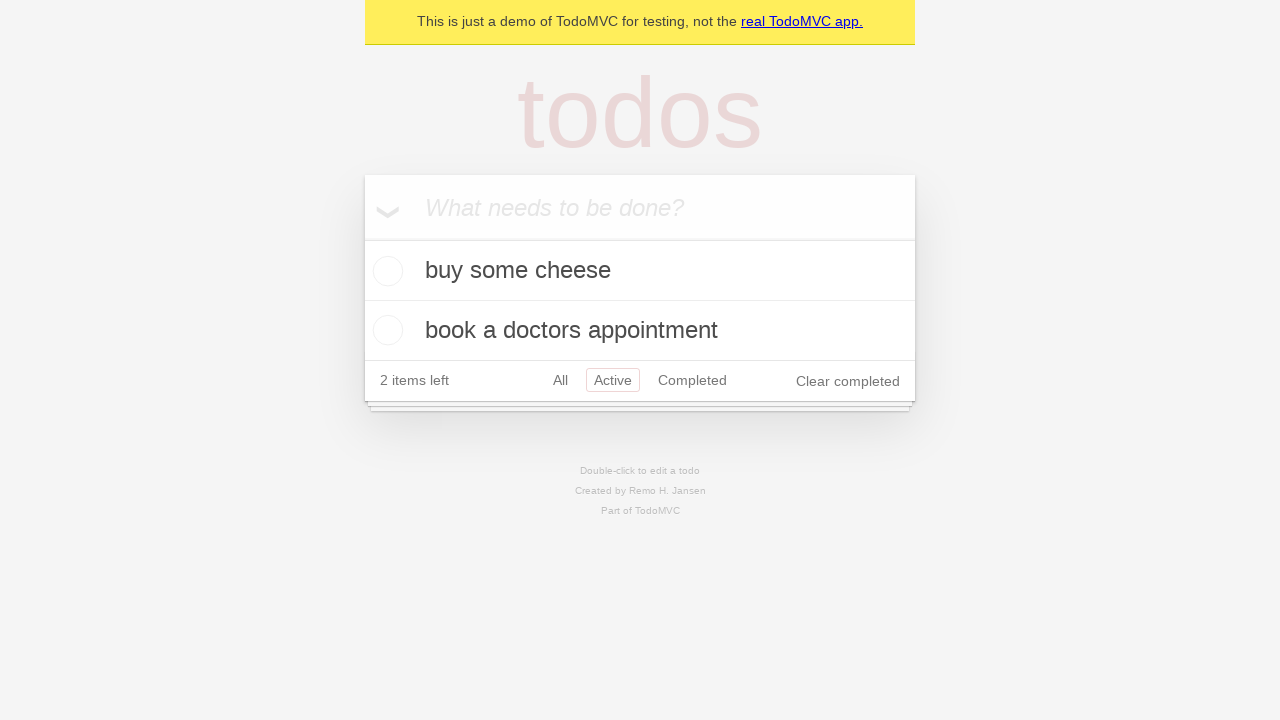

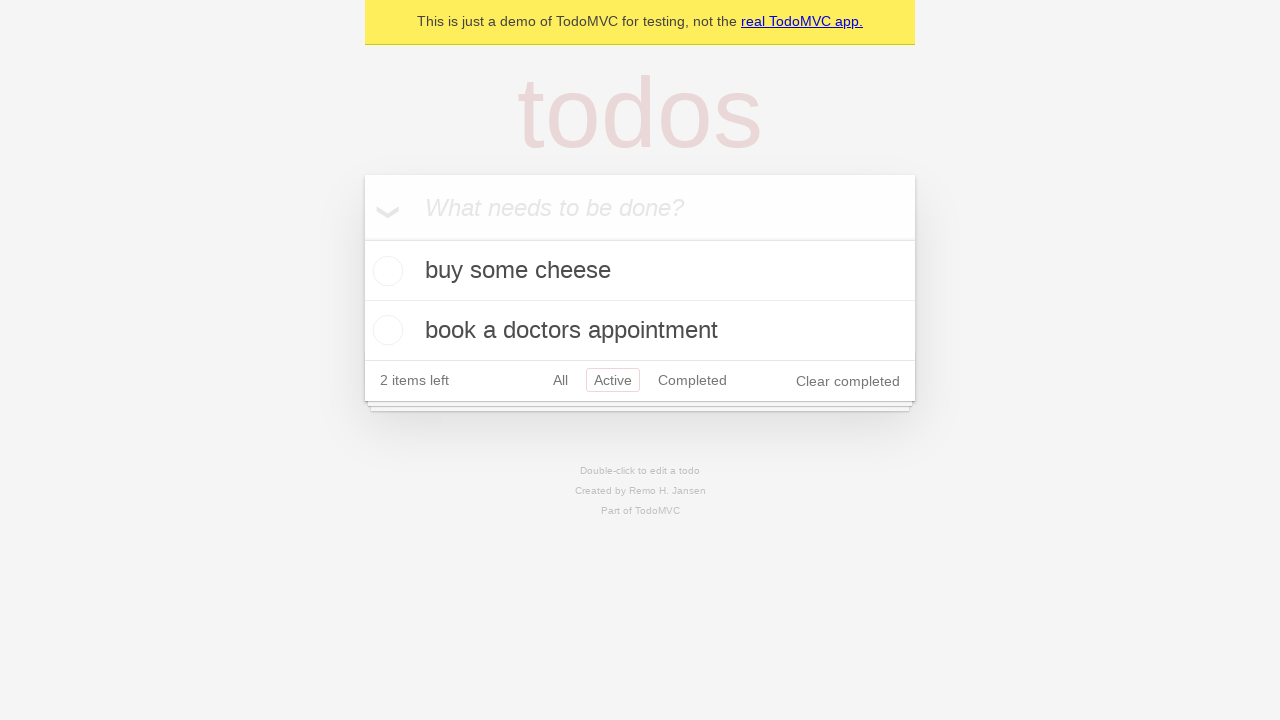